Tests dropdown functionality by selecting Option 2 using visible text selection method

Starting URL: https://testcenter.techproeducation.com/index.php?page=dropdown

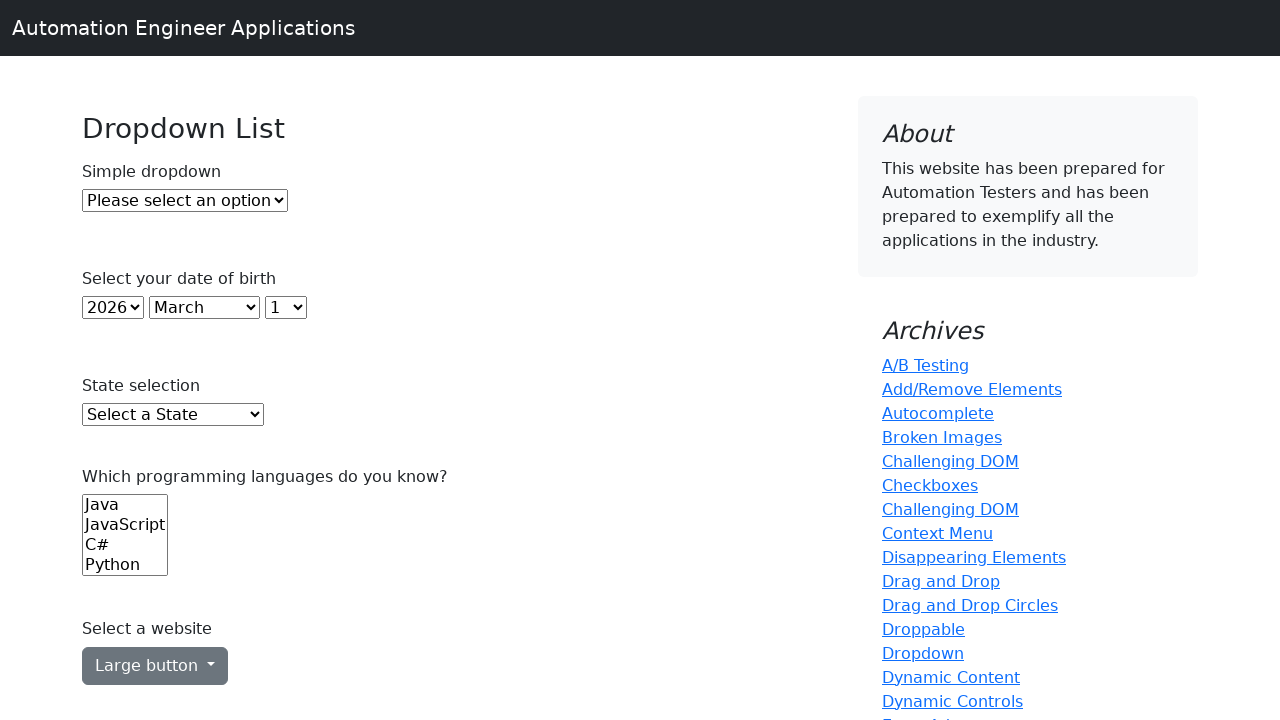

Navigated to dropdown test page
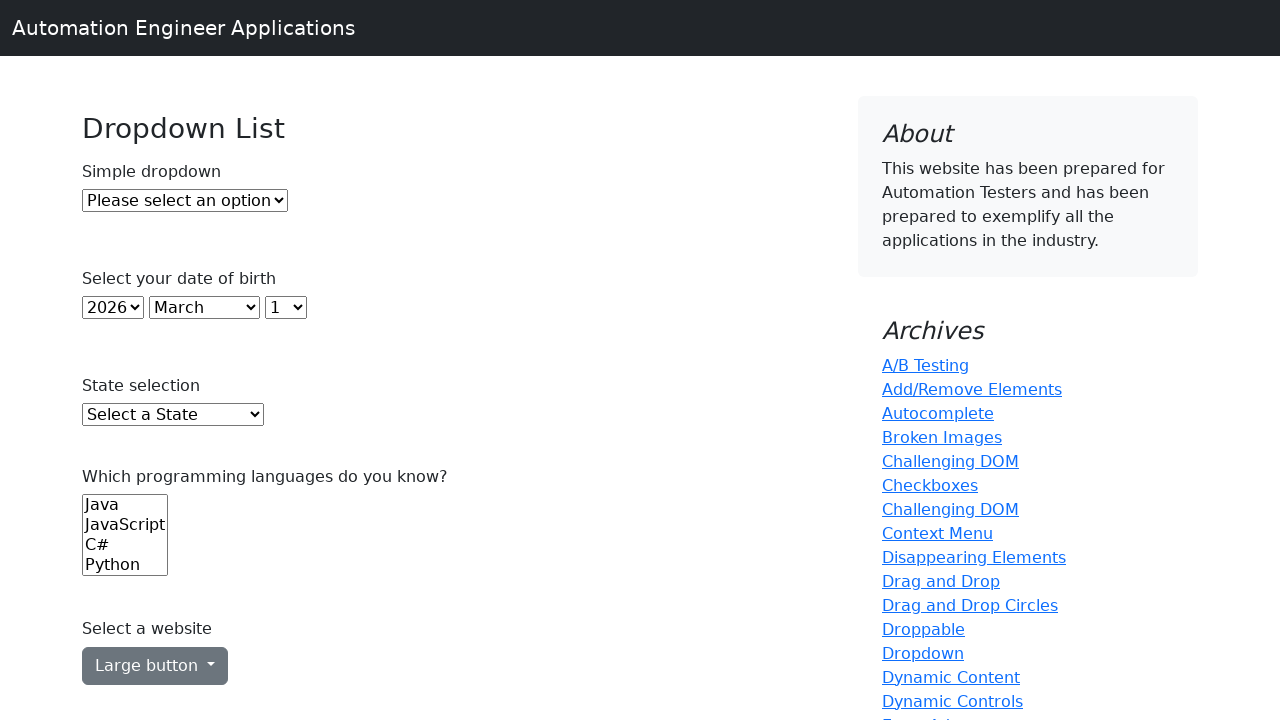

Selected 'Option 2' from dropdown using visible text on #dropdown
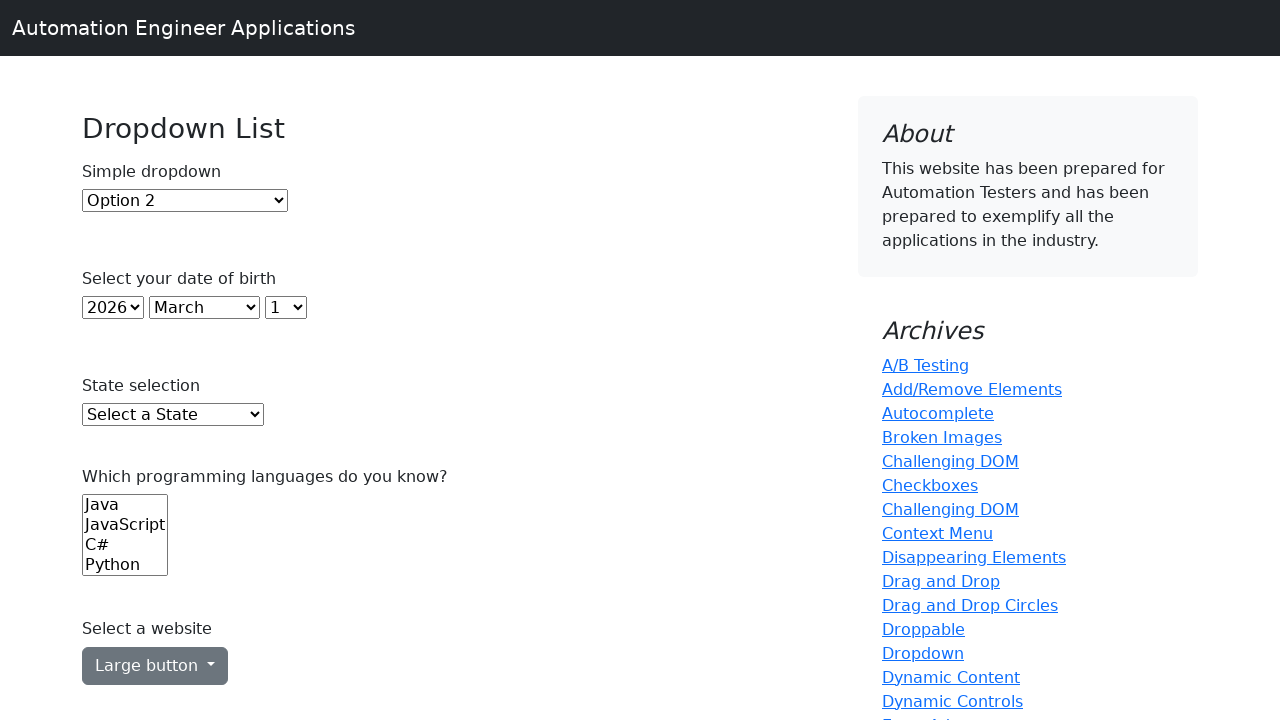

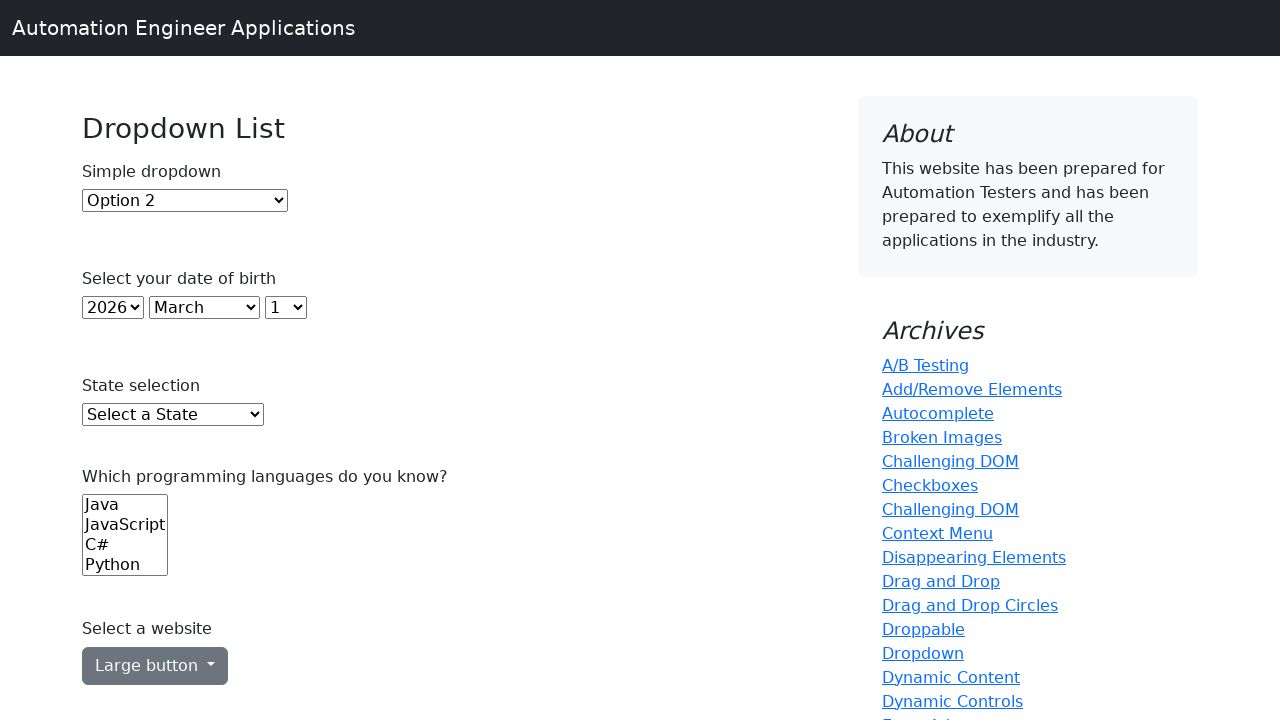